Tests handling a simple JavaScript alert by clicking a button that triggers an alert dialog and accepting it

Starting URL: https://the-internet.herokuapp.com/javascript_alerts

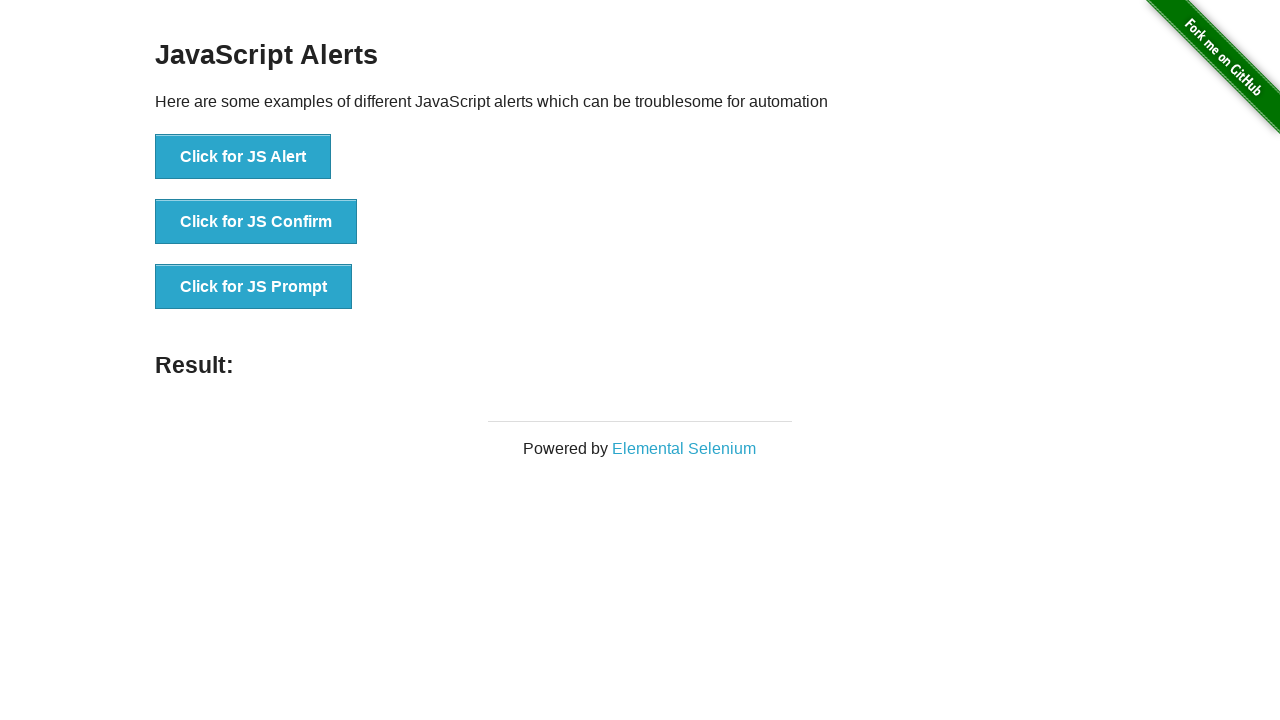

Set up dialog handler to accept alerts
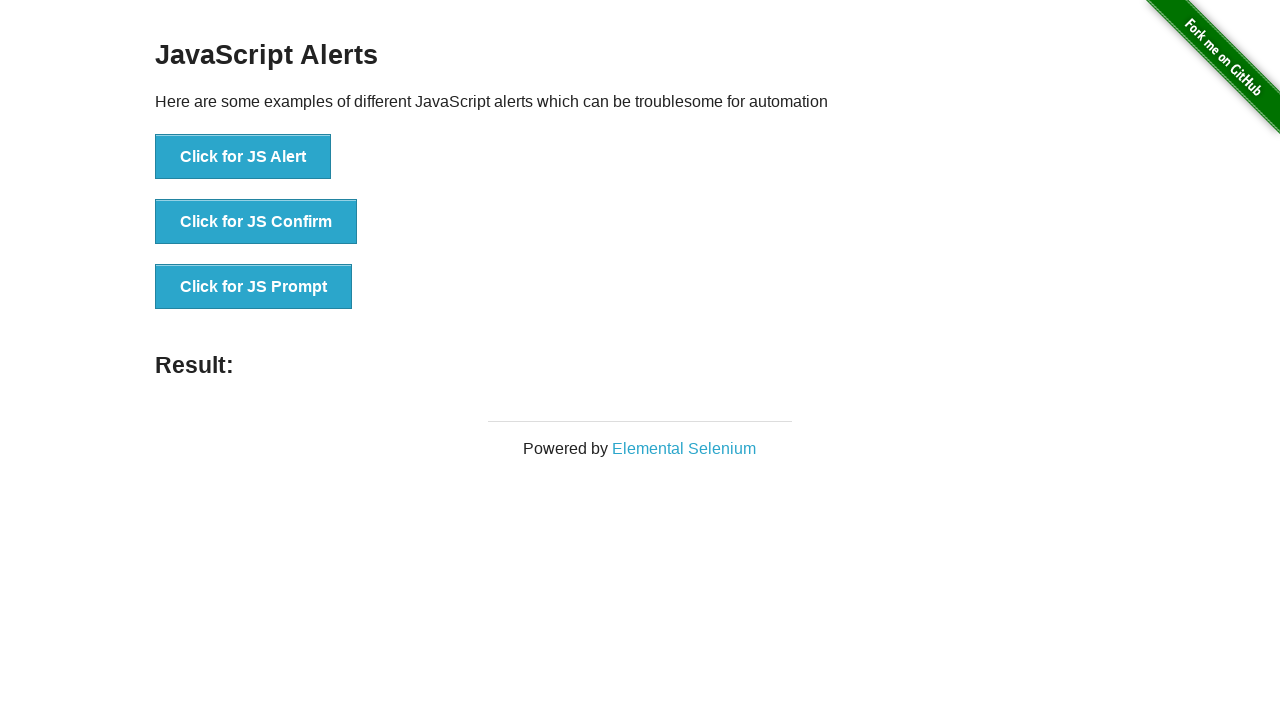

Clicked button to trigger JavaScript alert at (243, 157) on text=Click for JS Alert
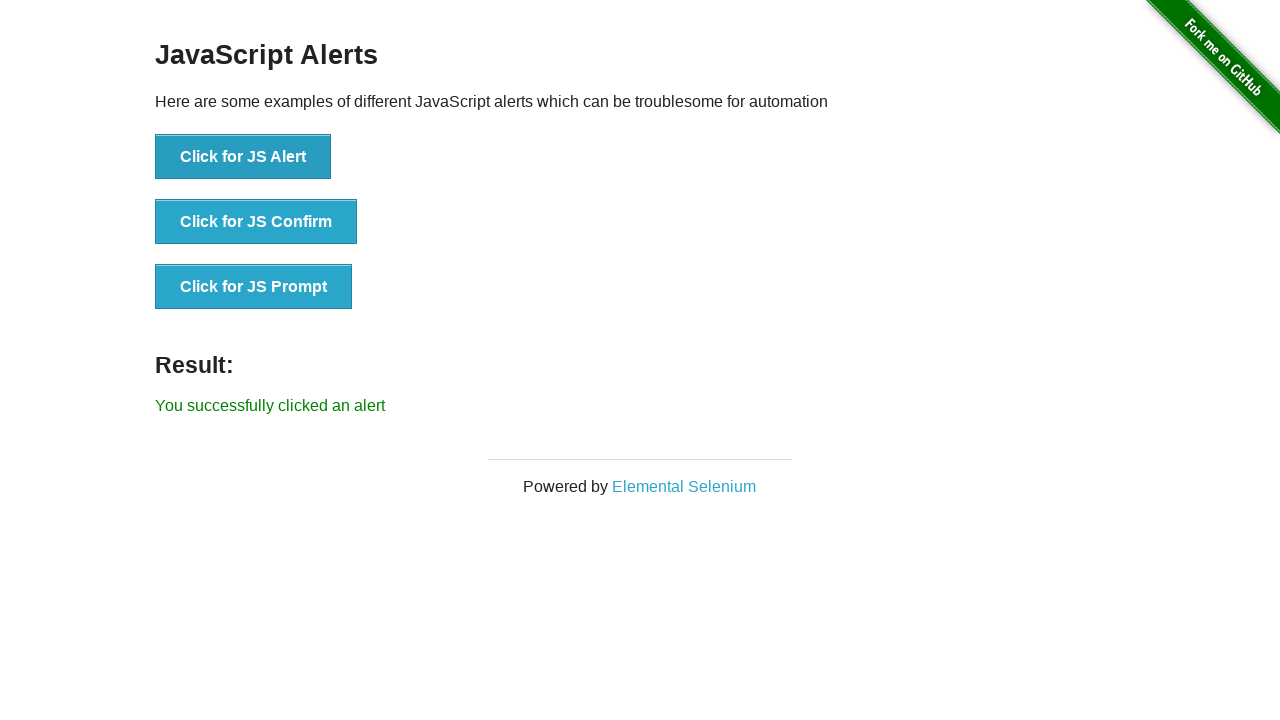

Alert was handled and result message appeared
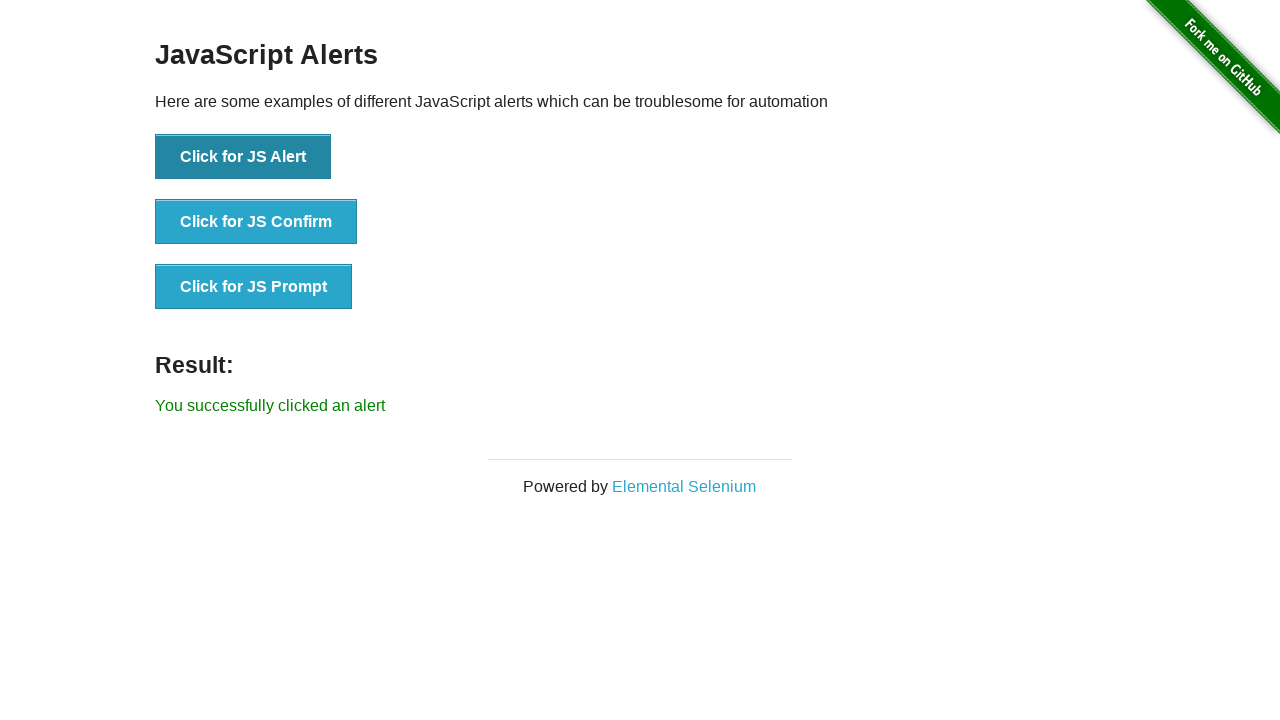

Retrieved result message text
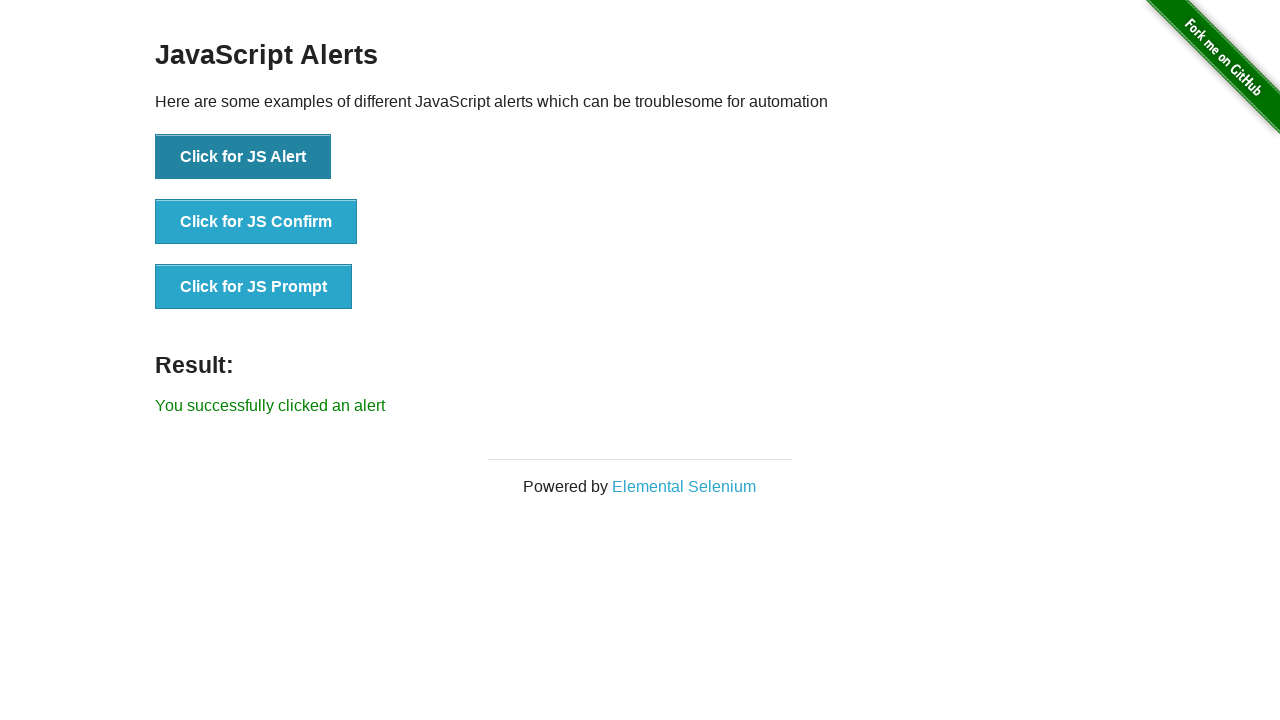

Verified success message contains expected text
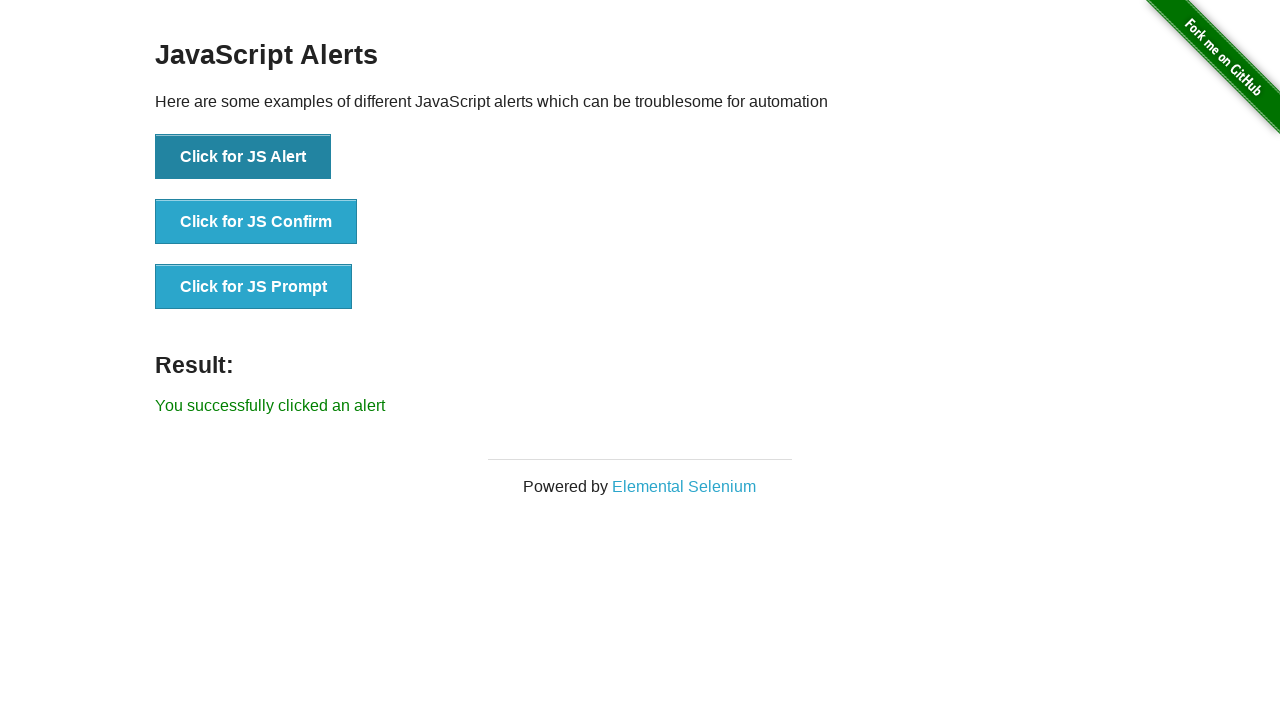

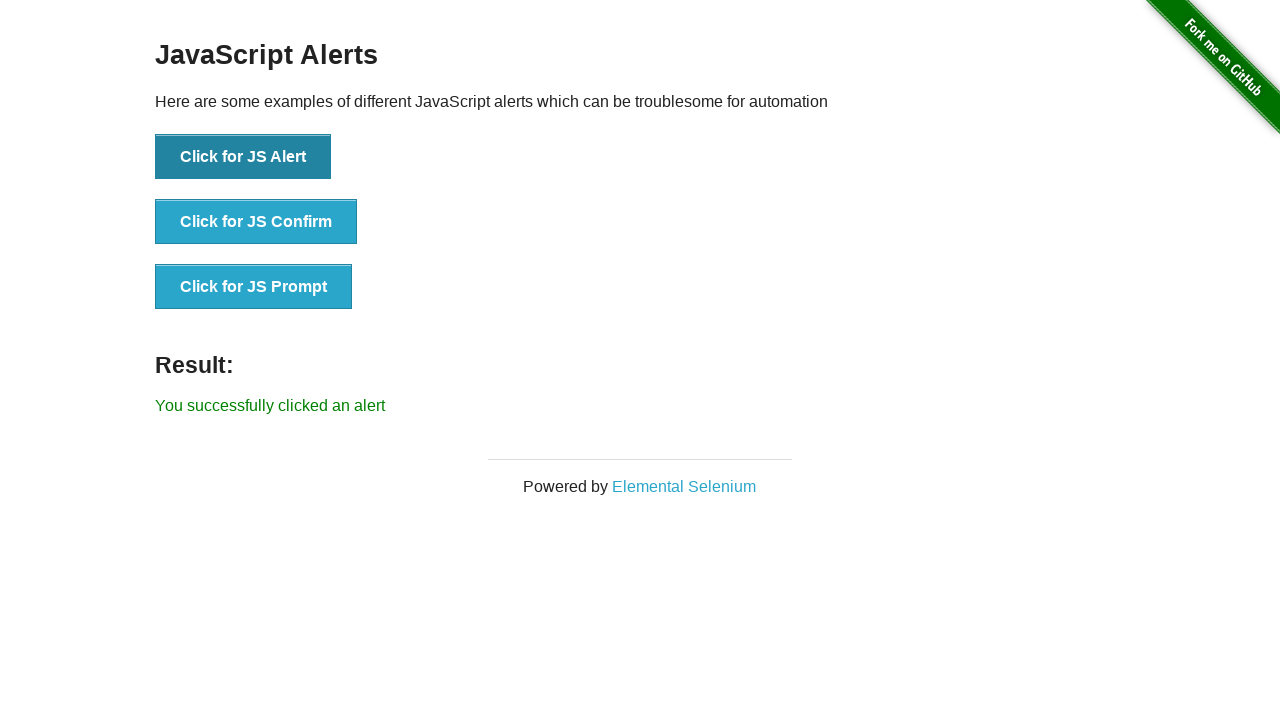